Tests right-click (context click) functionality on the "About us" link and interacts with the context menu by pressing arrow down and enter keys.

Starting URL: https://www.guru99.com/

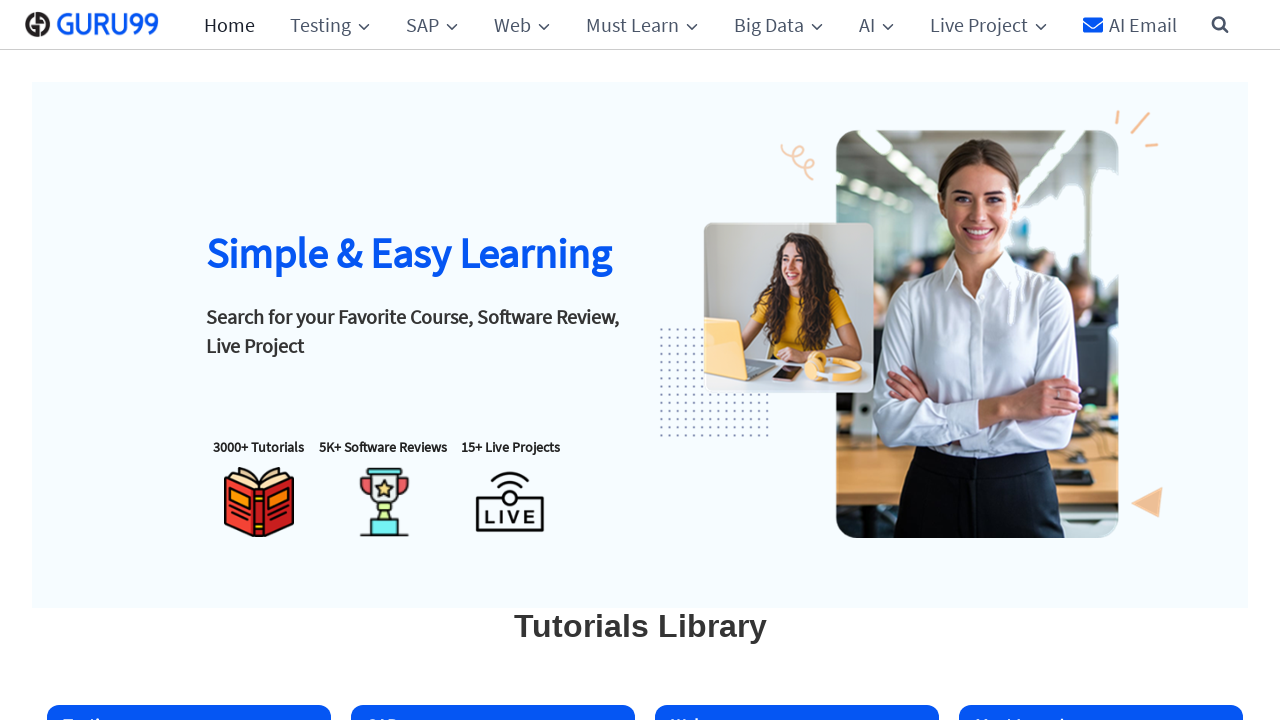

Located the 'About us' link
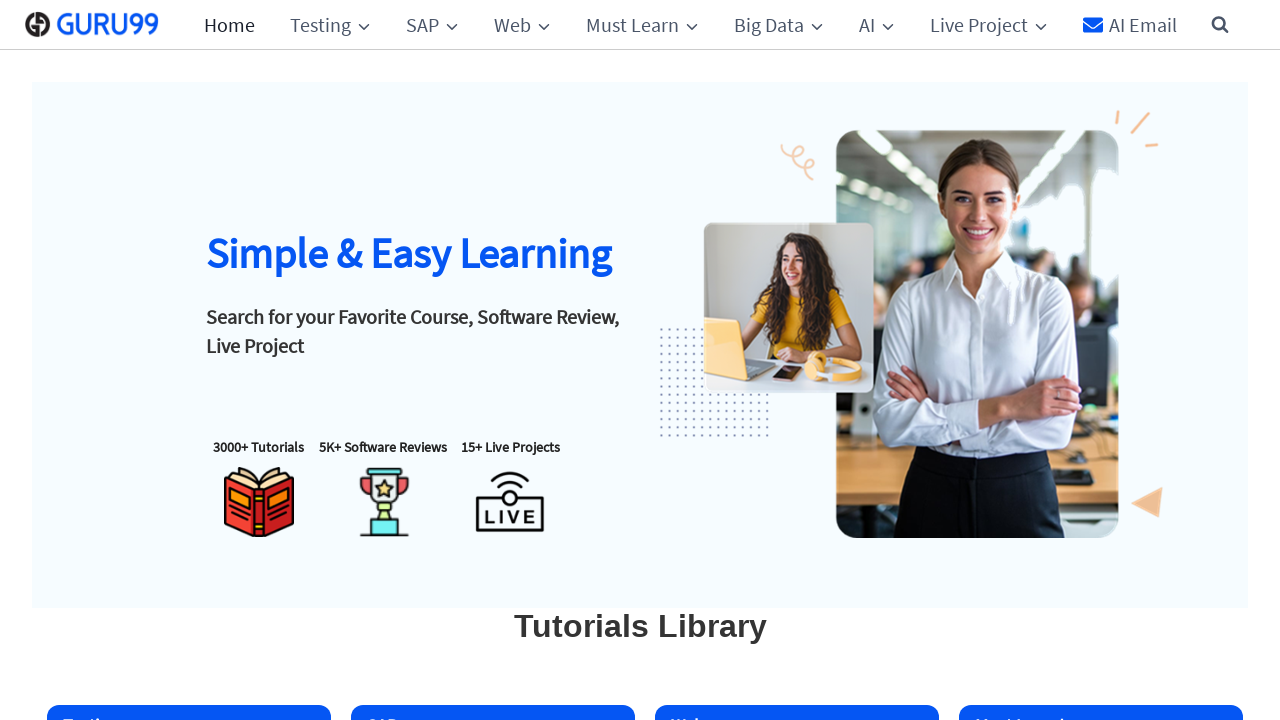

Right-clicked on the 'About us' link to open context menu at (87, 360) on a:has-text('About us') >> nth=0
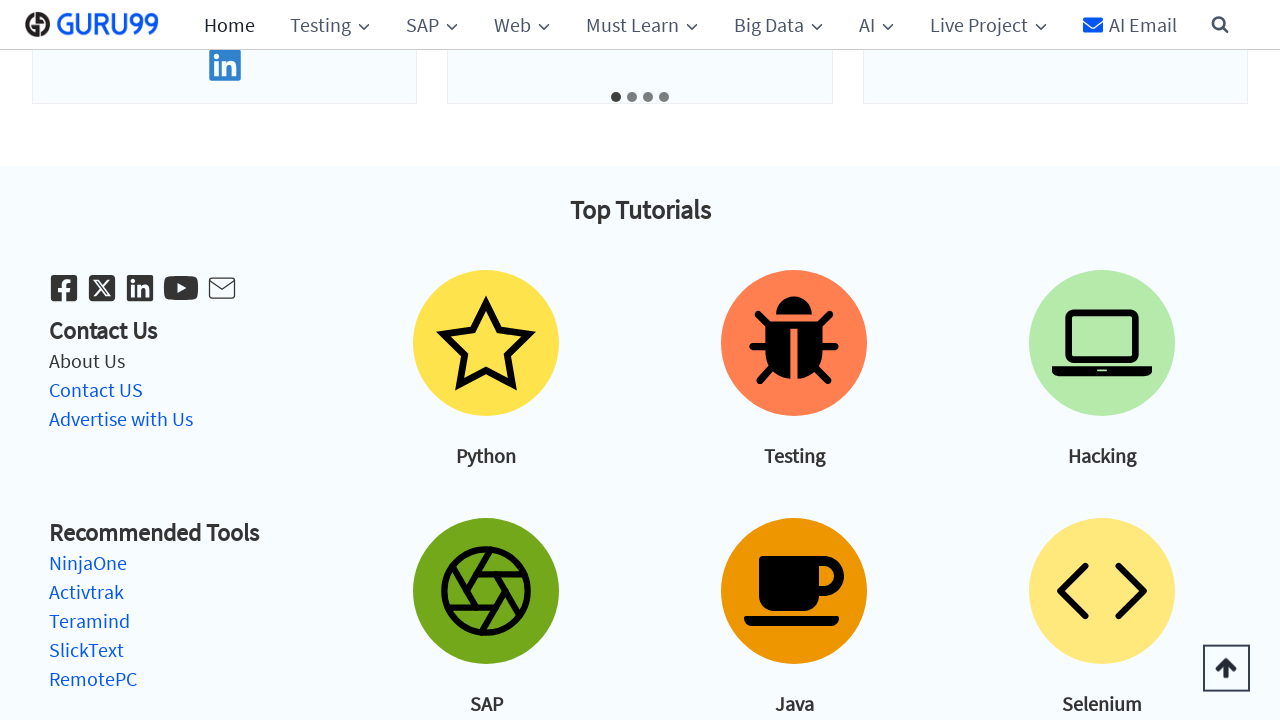

Pressed ArrowDown key in context menu
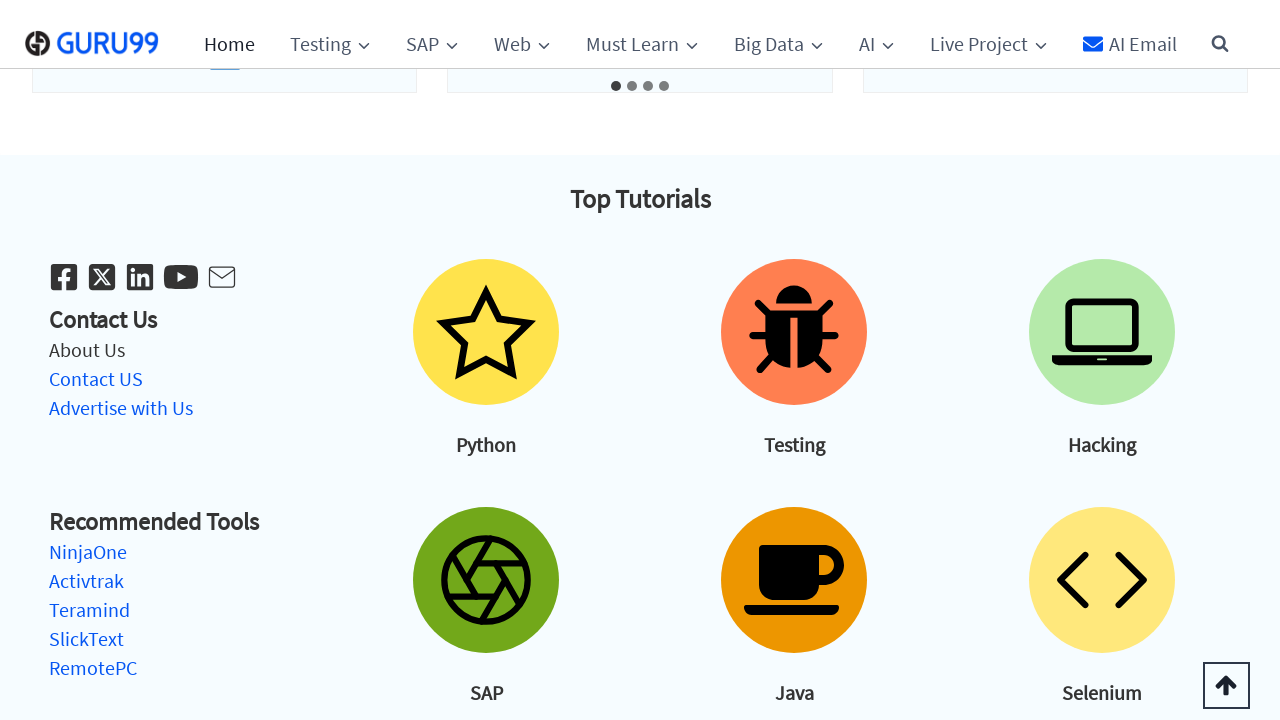

Pressed Enter key to select context menu option
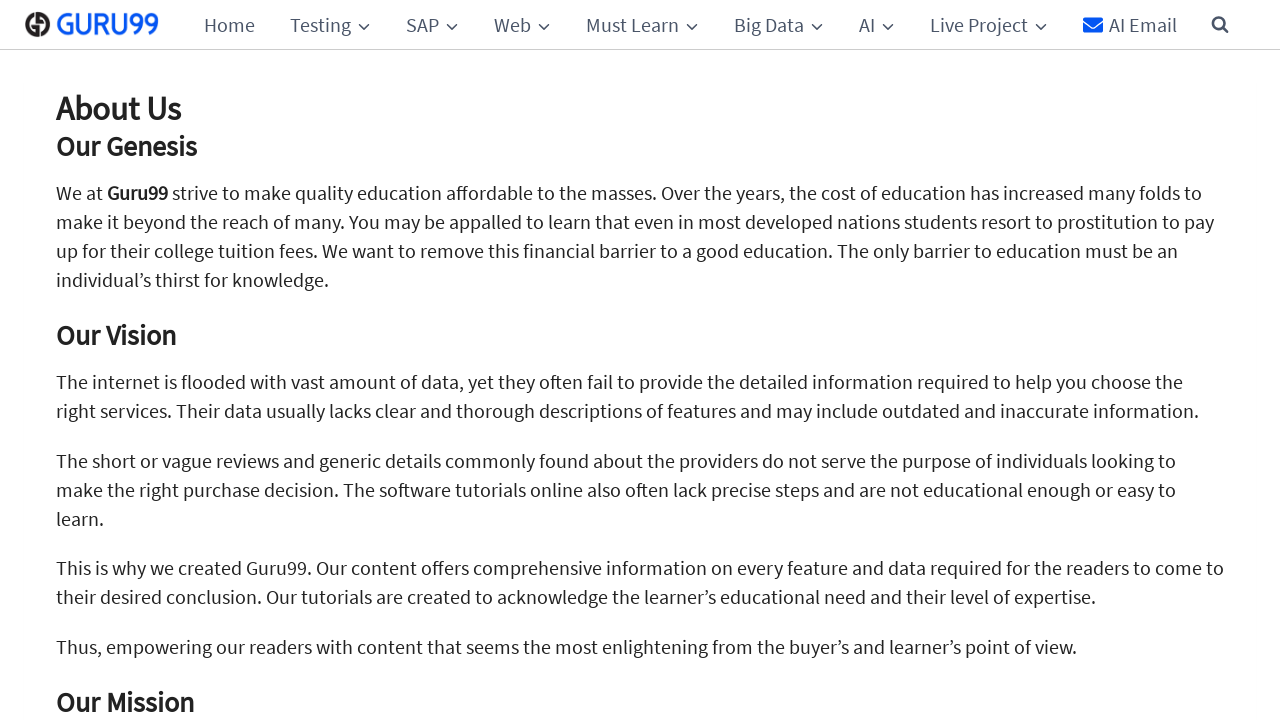

Waited 1 second for context menu action to complete
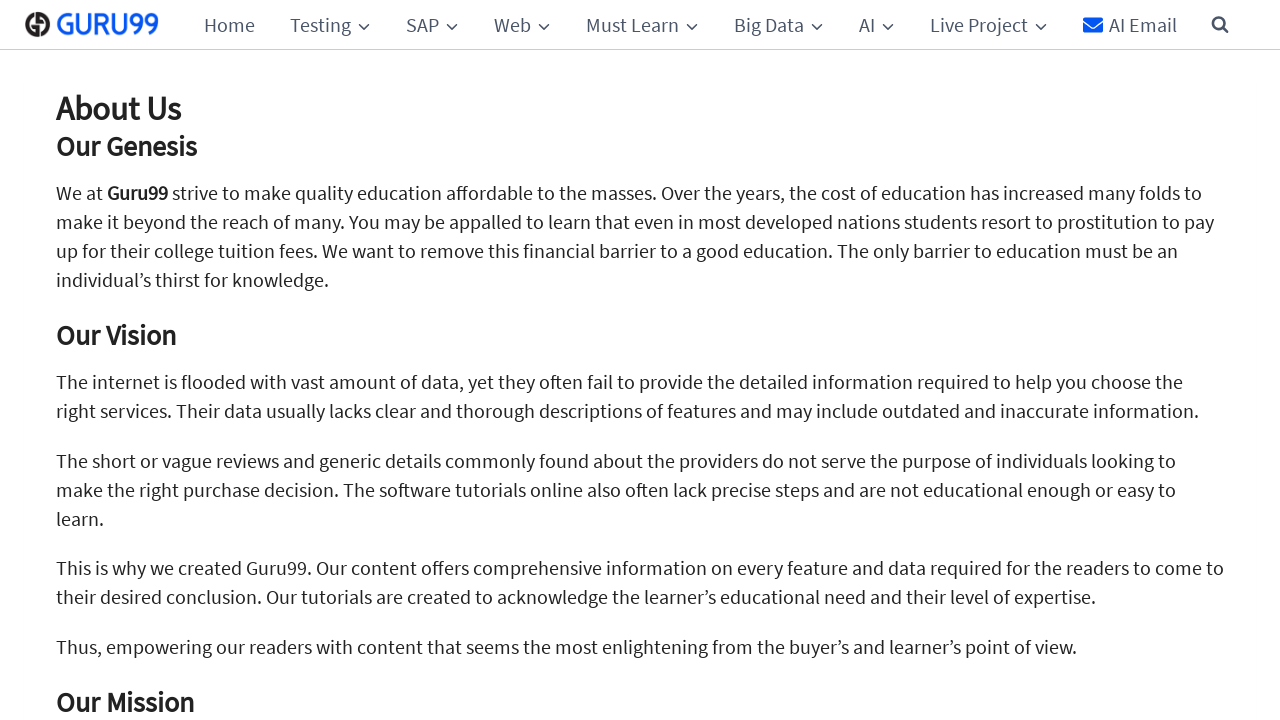

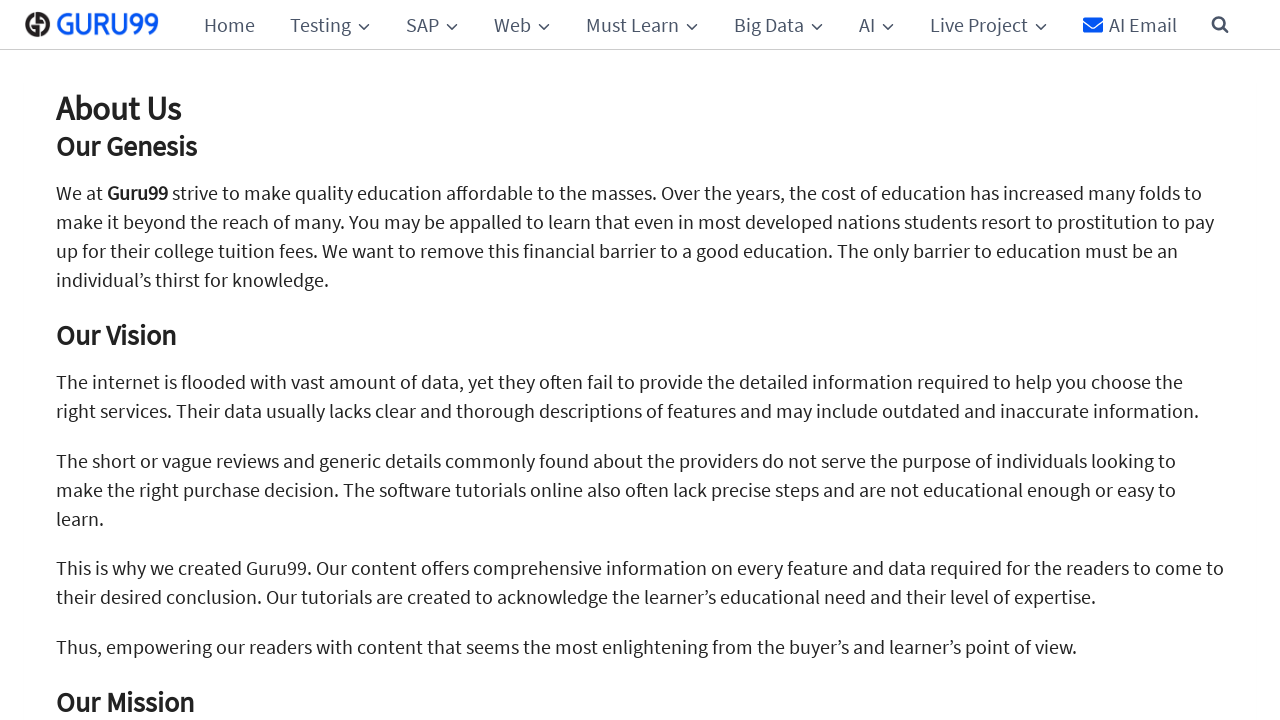